Opens the OrangeHRM demo homepage and verifies that the company branding logo is displayed on the page.

Starting URL: https://opensource-demo.orangehrmlive.com/

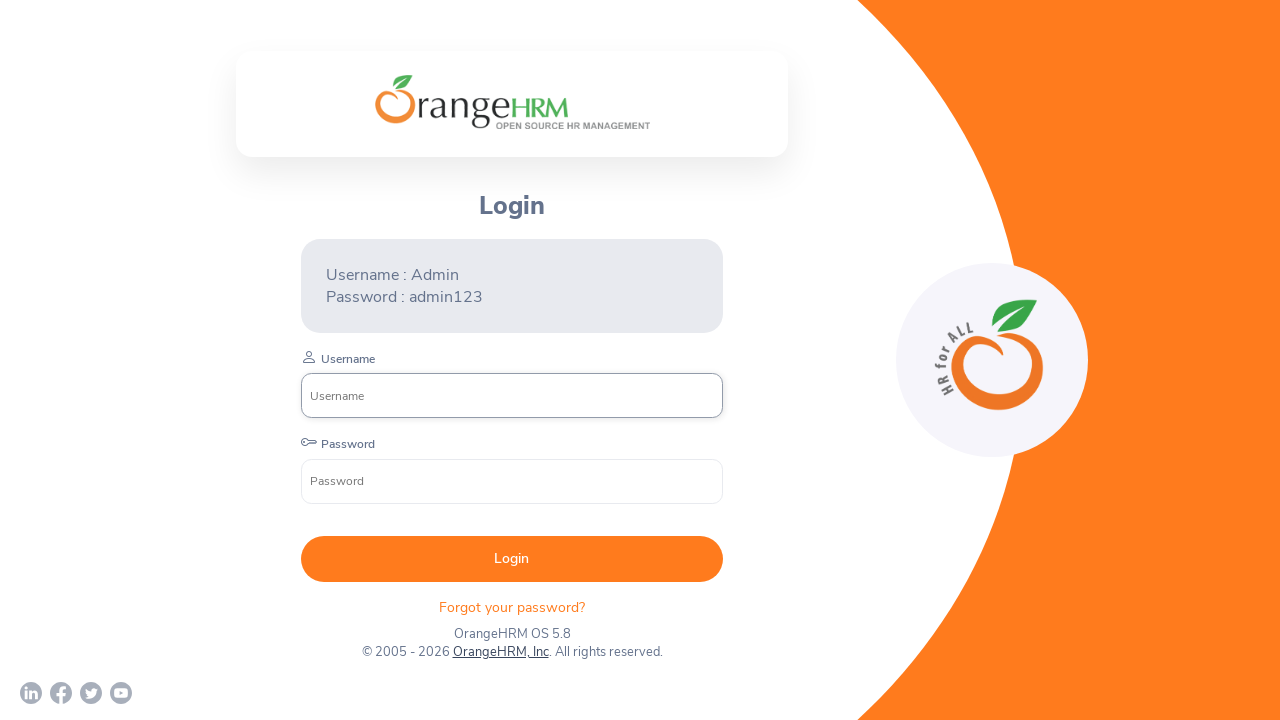

Navigated to OrangeHRM demo homepage
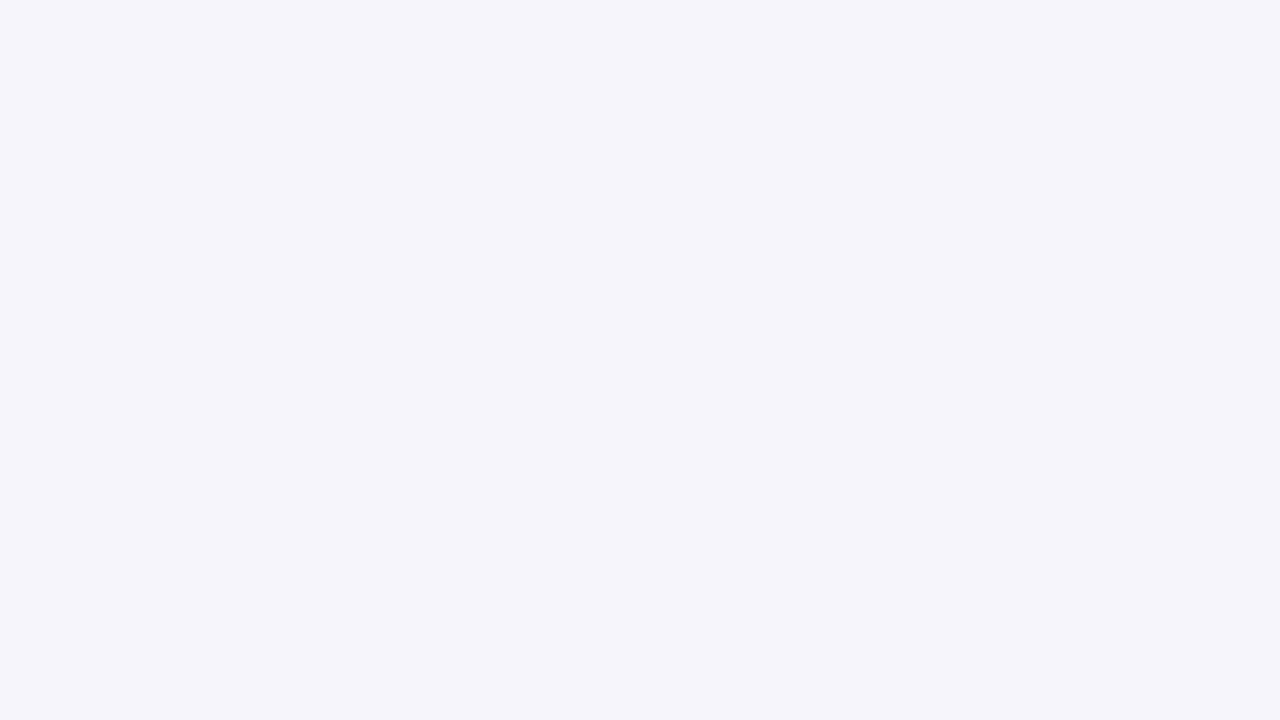

Company branding logo became visible
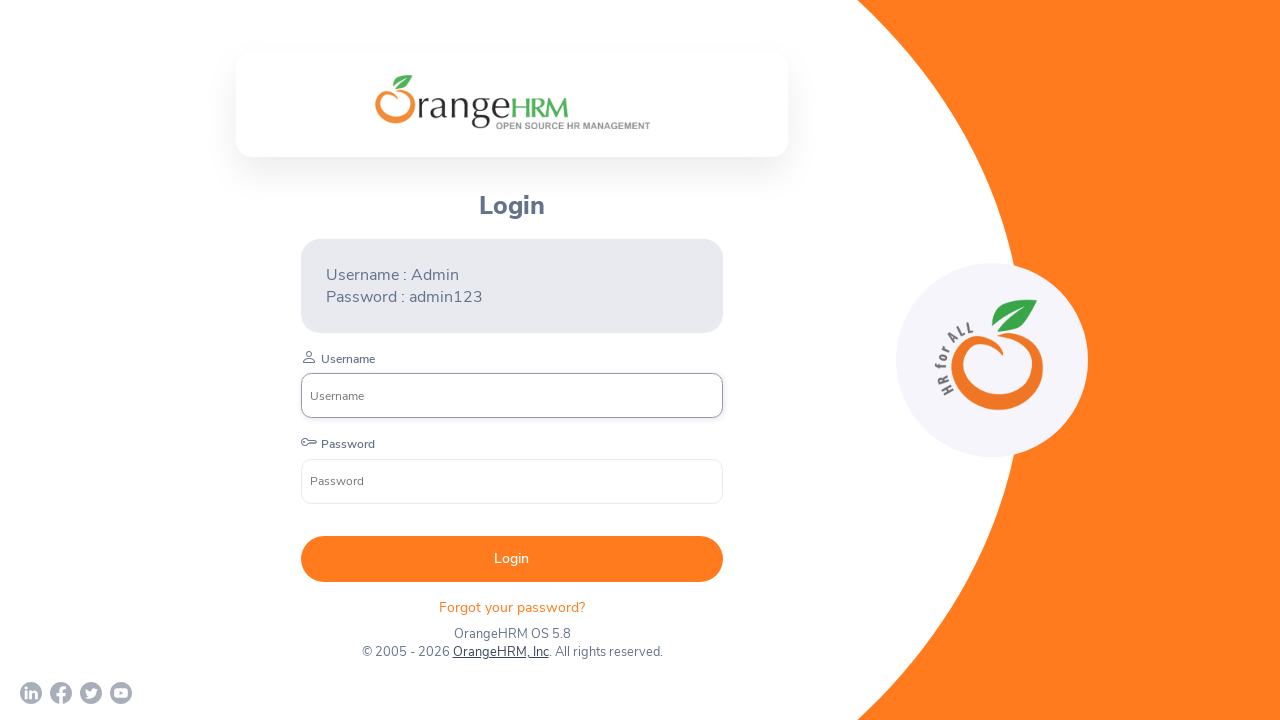

Verified company branding logo is visible on the homepage
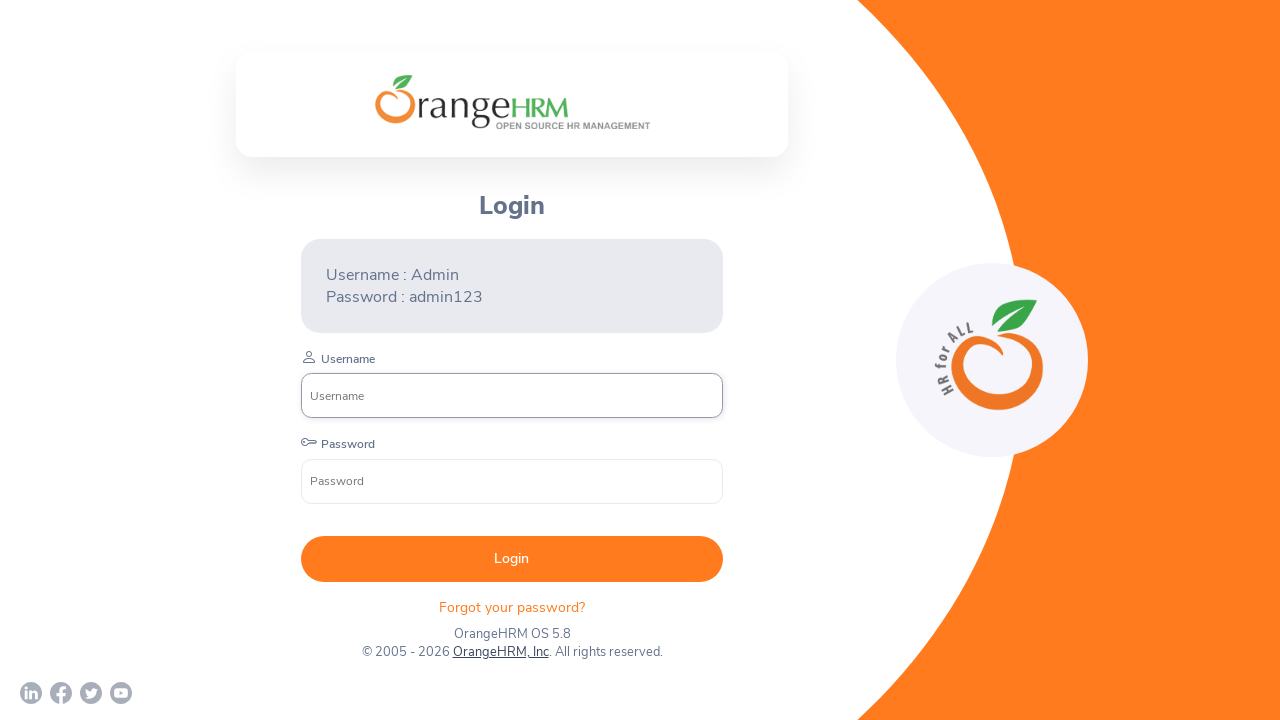

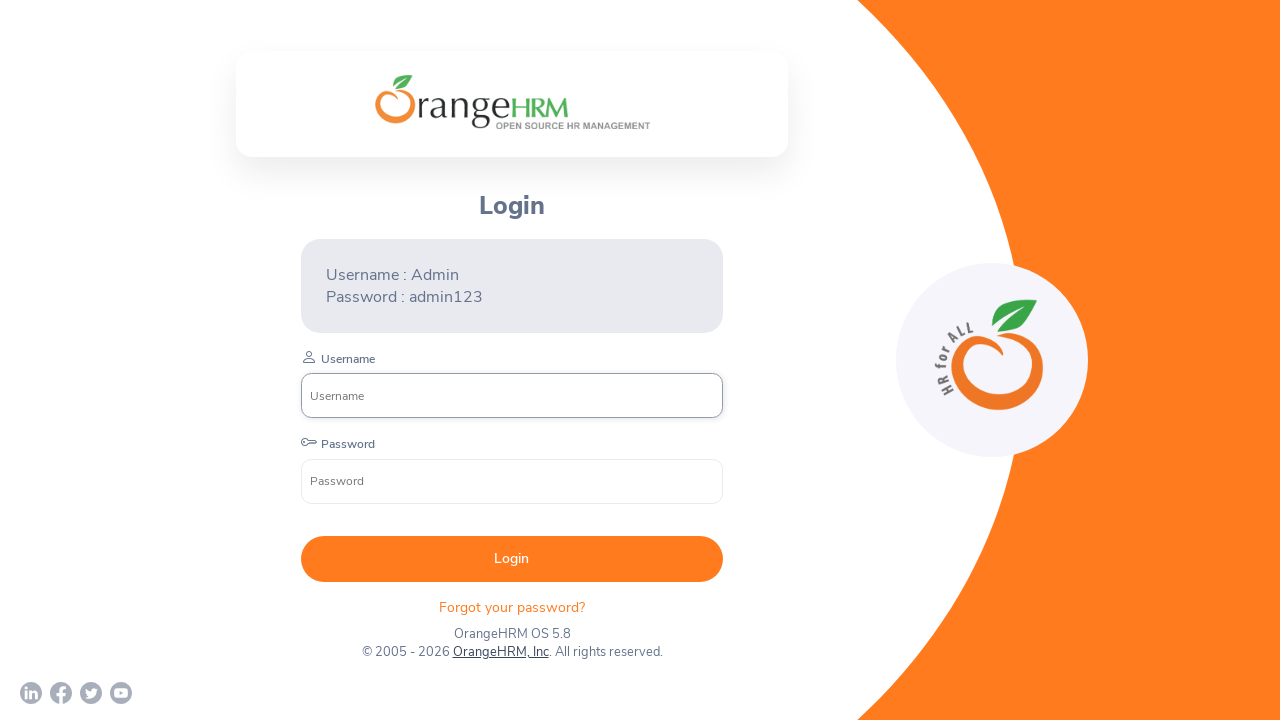